Tests drag-and-drop functionality on jQueryUI's droppable demo by switching to the demo iframe and dragging an element onto a drop target

Starting URL: https://jqueryui.com/droppable/

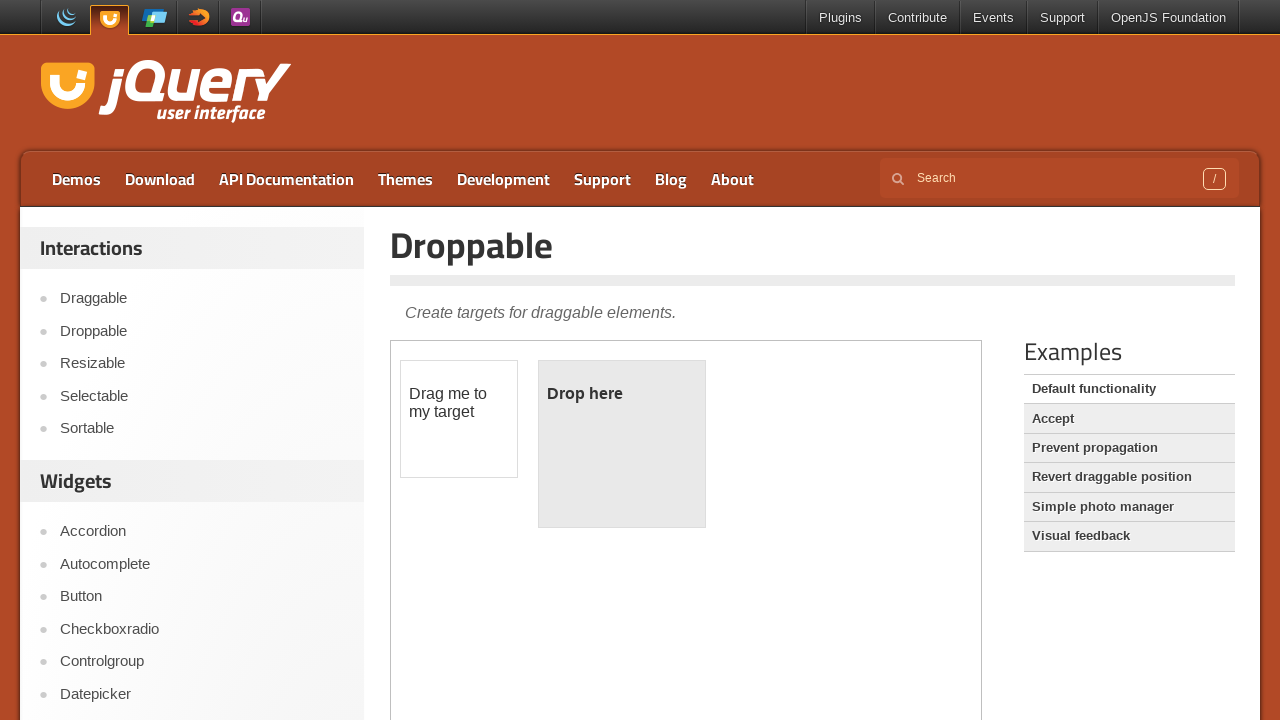

Located the demo iframe containing drag-and-drop elements
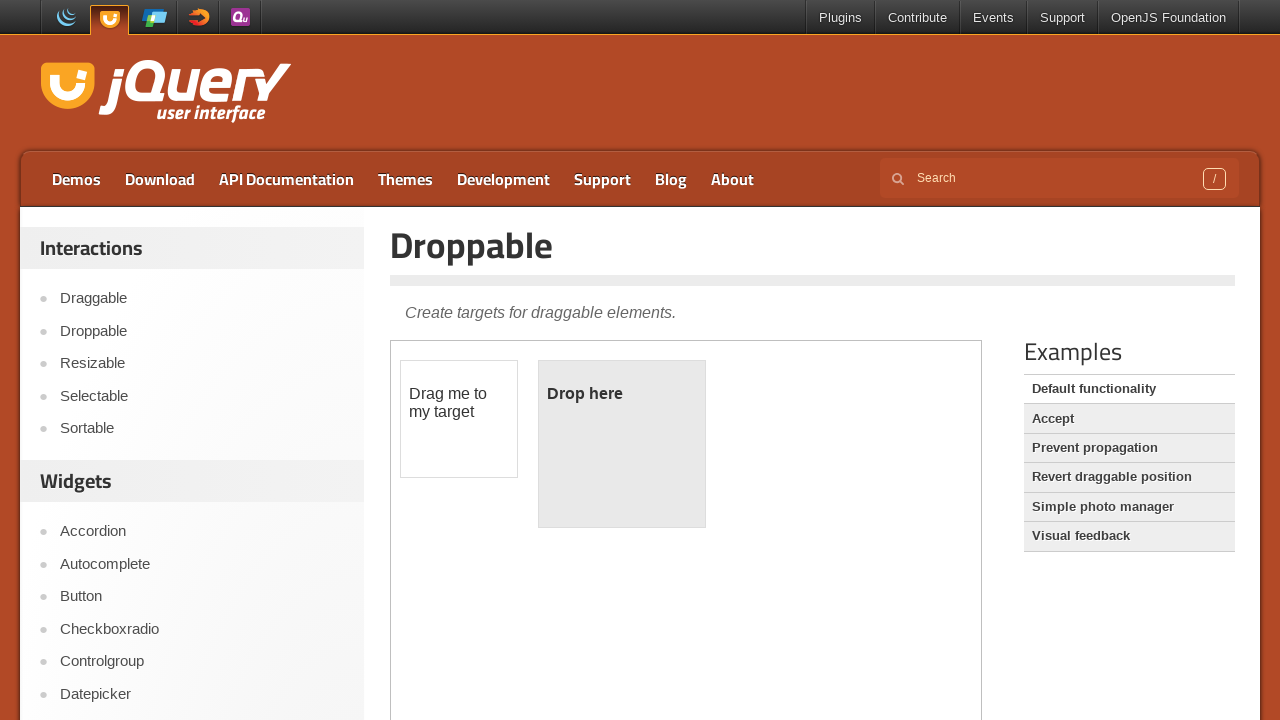

Located the draggable element within the iframe
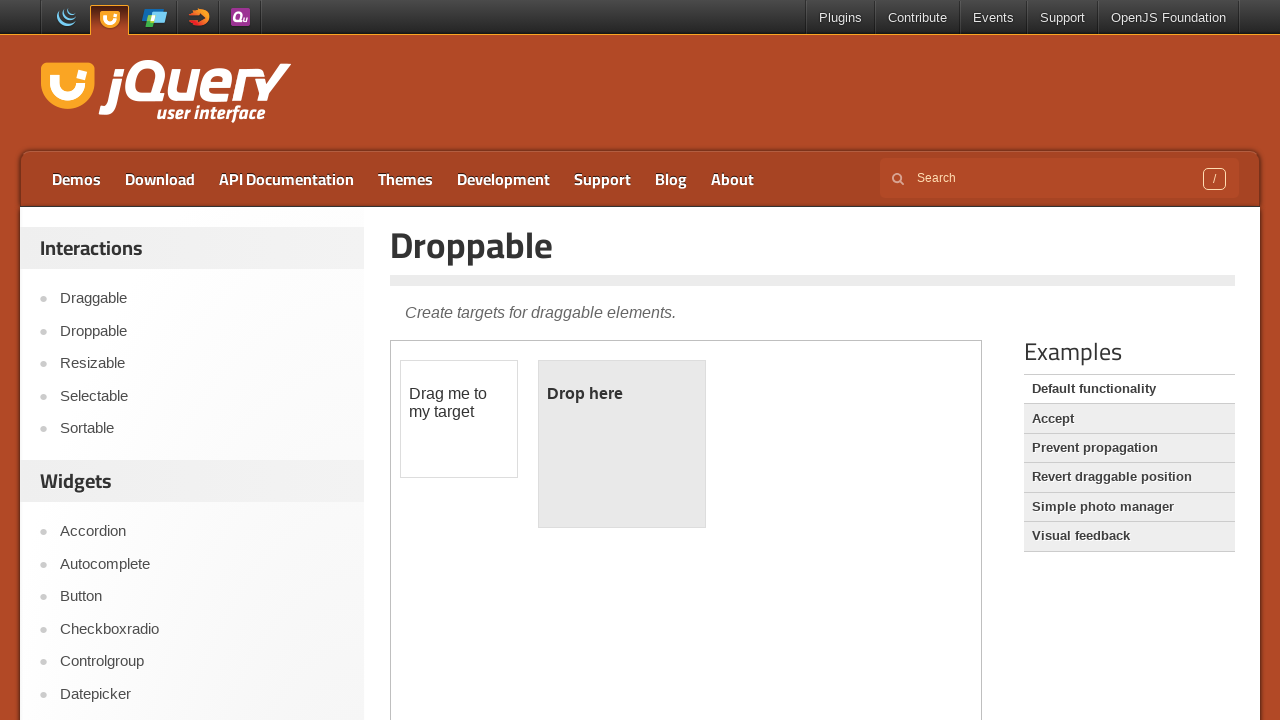

Located the droppable target element within the iframe
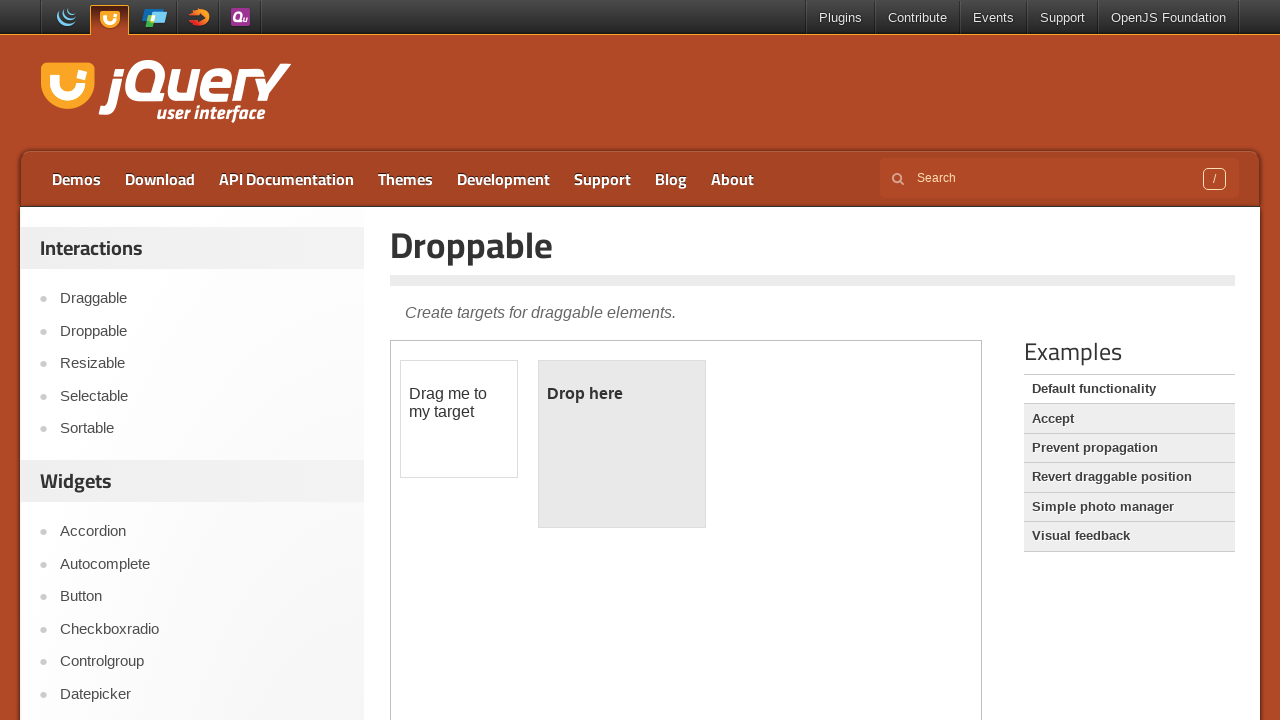

Dragged the draggable element onto the droppable target at (622, 444)
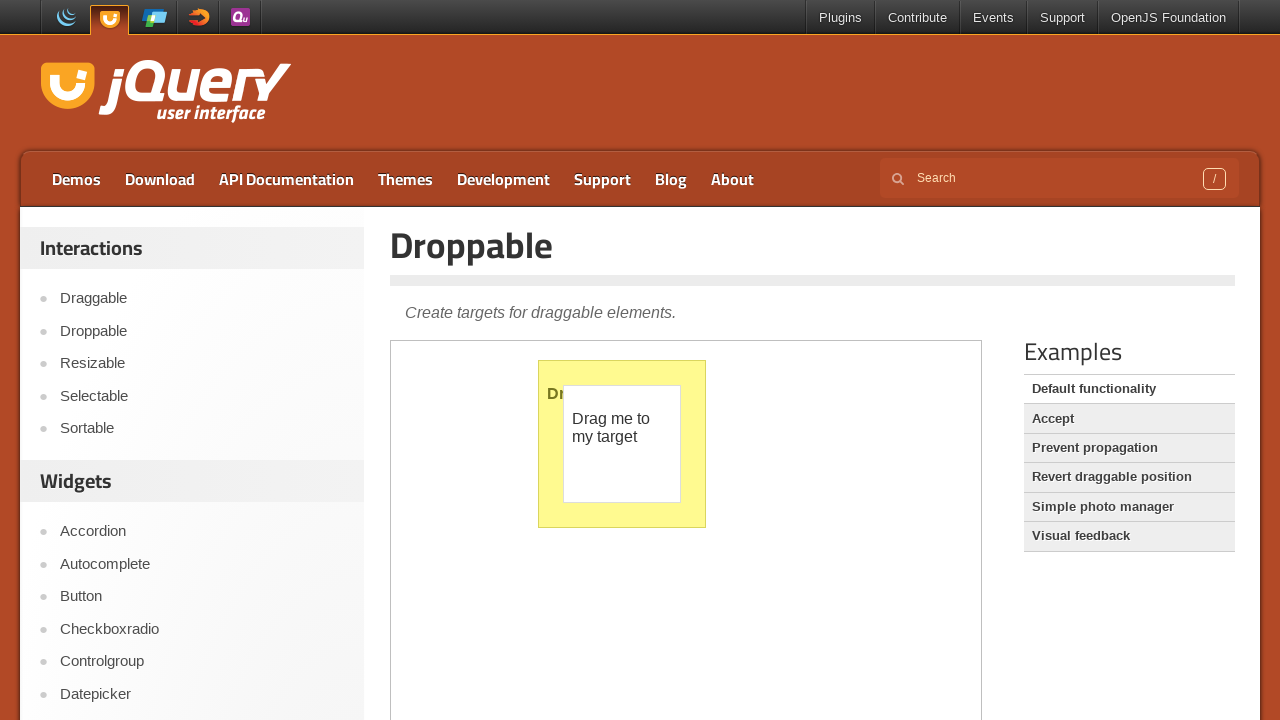

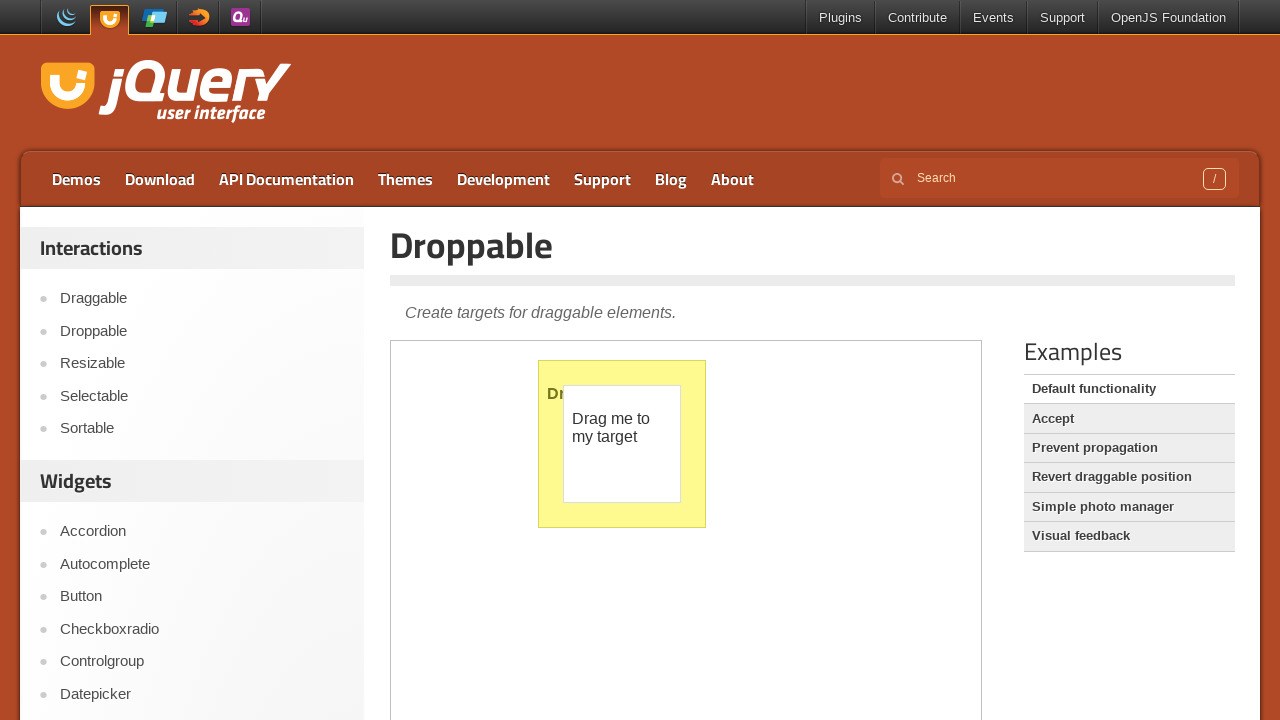